Tests switching to Bootstrap 2 version, entering a date, then clearing the input and verifying it becomes empty.

Starting URL: https://uxsolutions.github.io/bootstrap-datepicker/?markup=input&format=&weekStart=&startDate=&endDate=&startView=0&minViewMode=0&maxViewMode=4&todayBtn=false&clearBtn=false&language=en&orientation=auto&multidate=&multidateSeparator=&keyboardNavigation=on&forceParse=on#sandbox

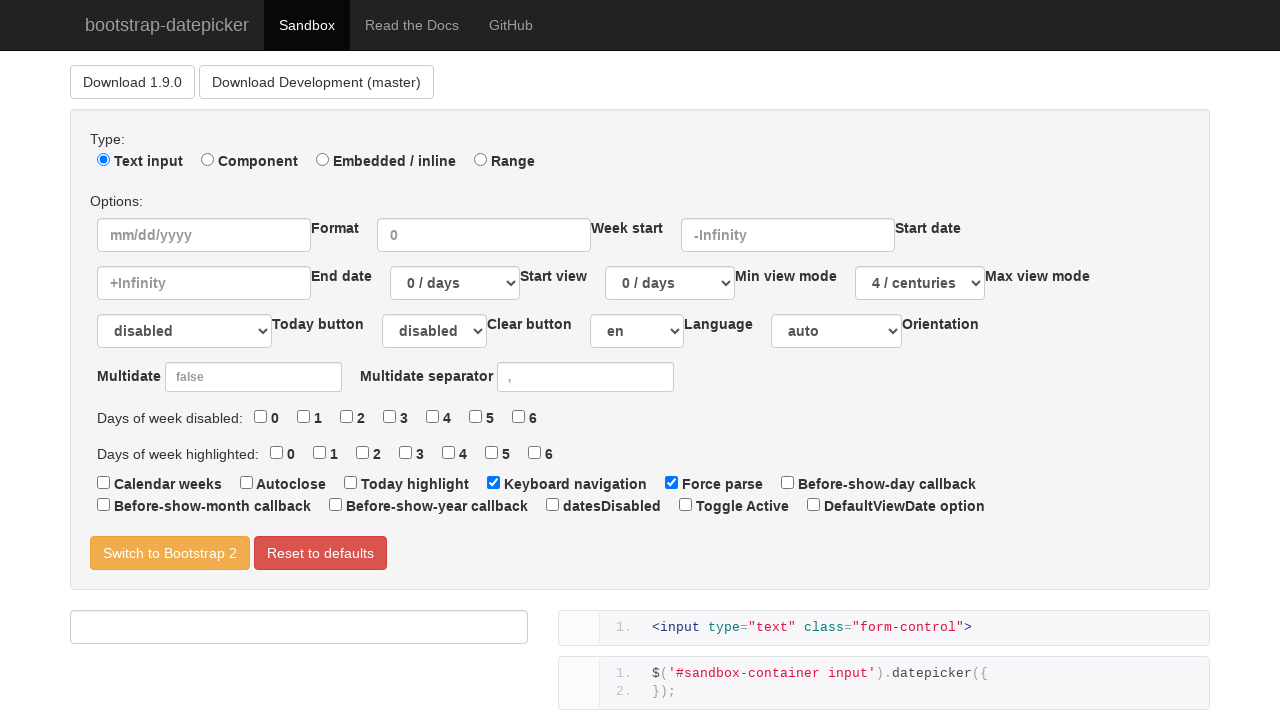

Clicked 'Switch to Bootstrap 2' button at (170, 553) on text=Switch to Bootstrap 2
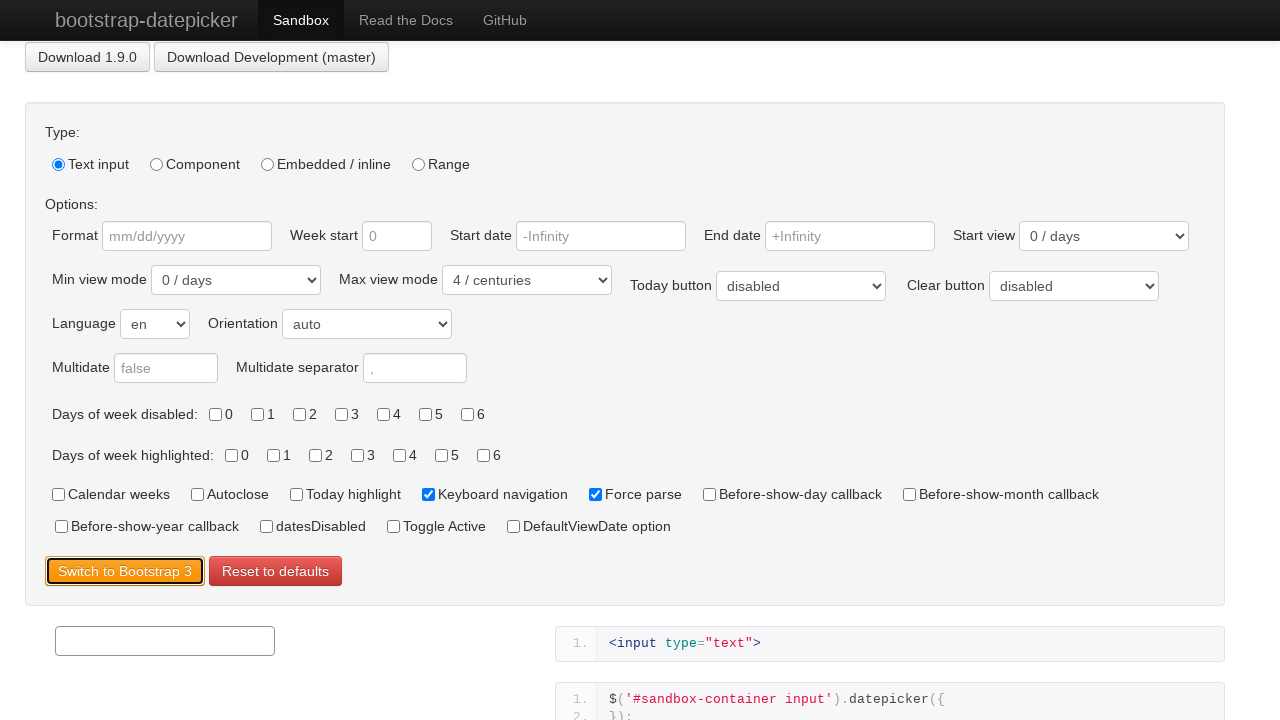

Filled datepicker input with date '11/11/2000' on //div[@id="sandbox-container"]/input
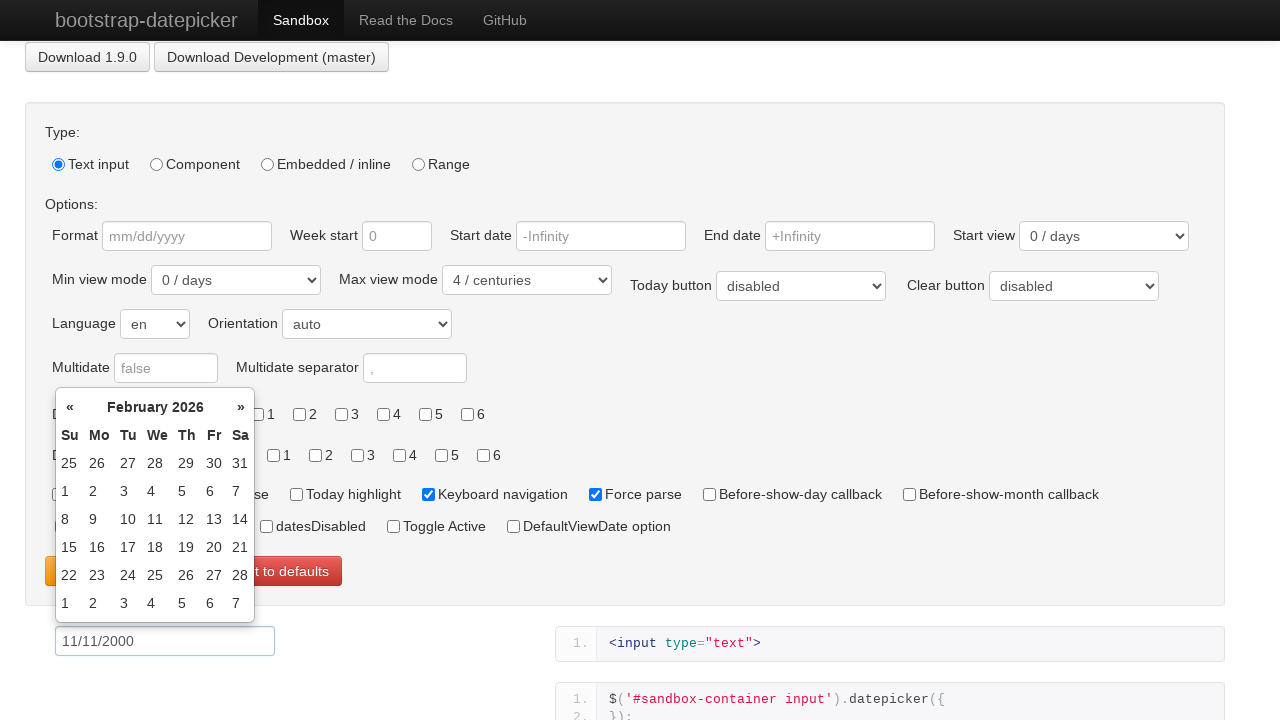

Clicked outside input to remove focus at (890, 644) on #sandbox-html
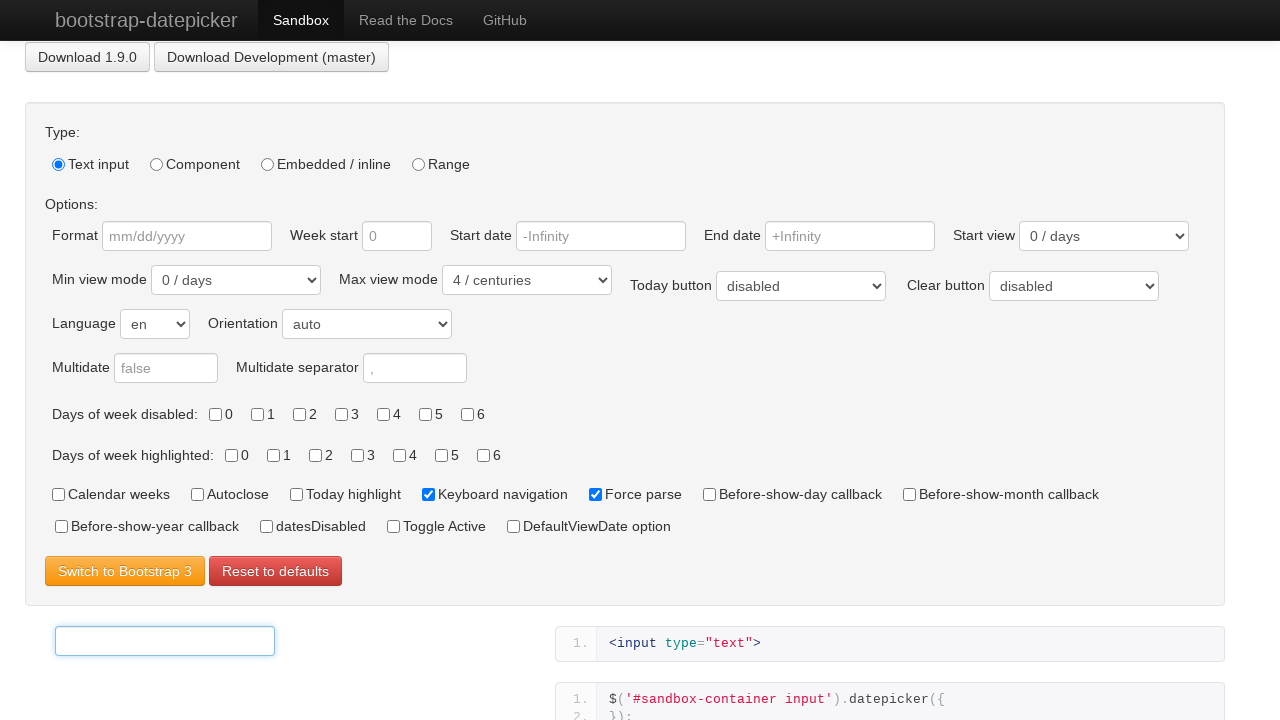

Cleared the datepicker input field on //div[@id="sandbox-container"]/input
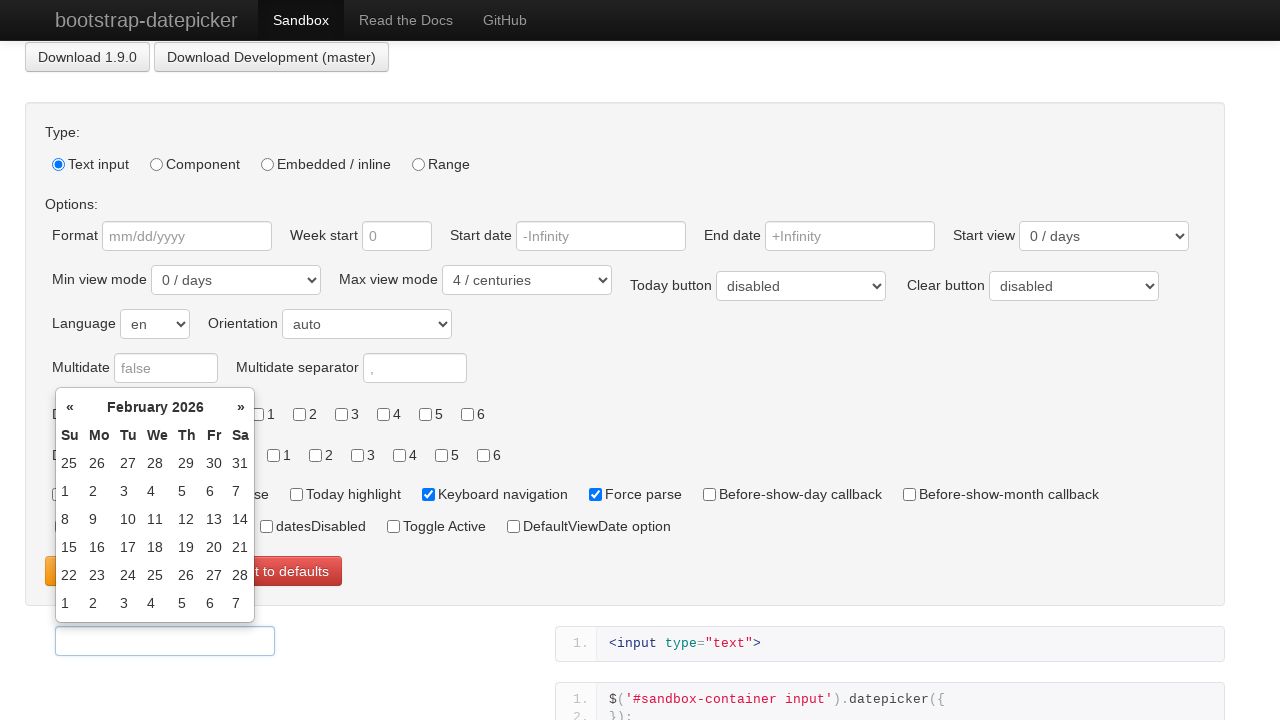

Clicked outside input again to trigger JavaScript at (890, 644) on #sandbox-html
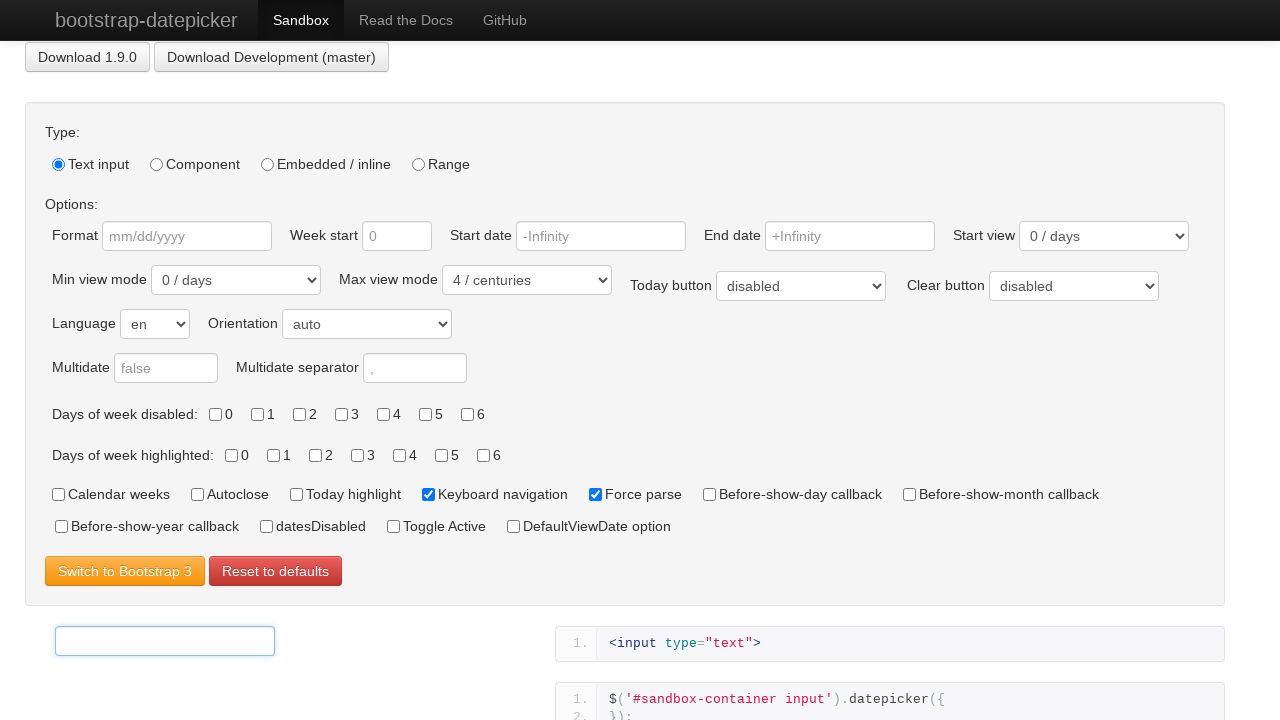

Verified datepicker input is empty
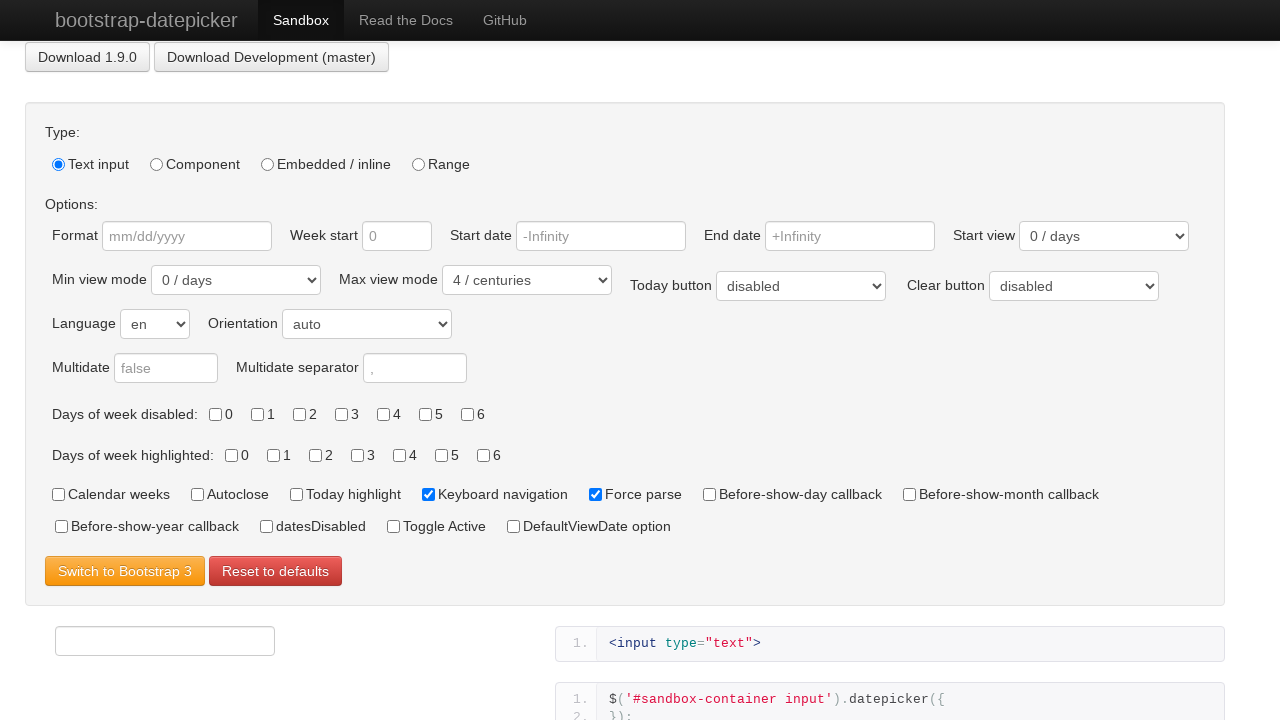

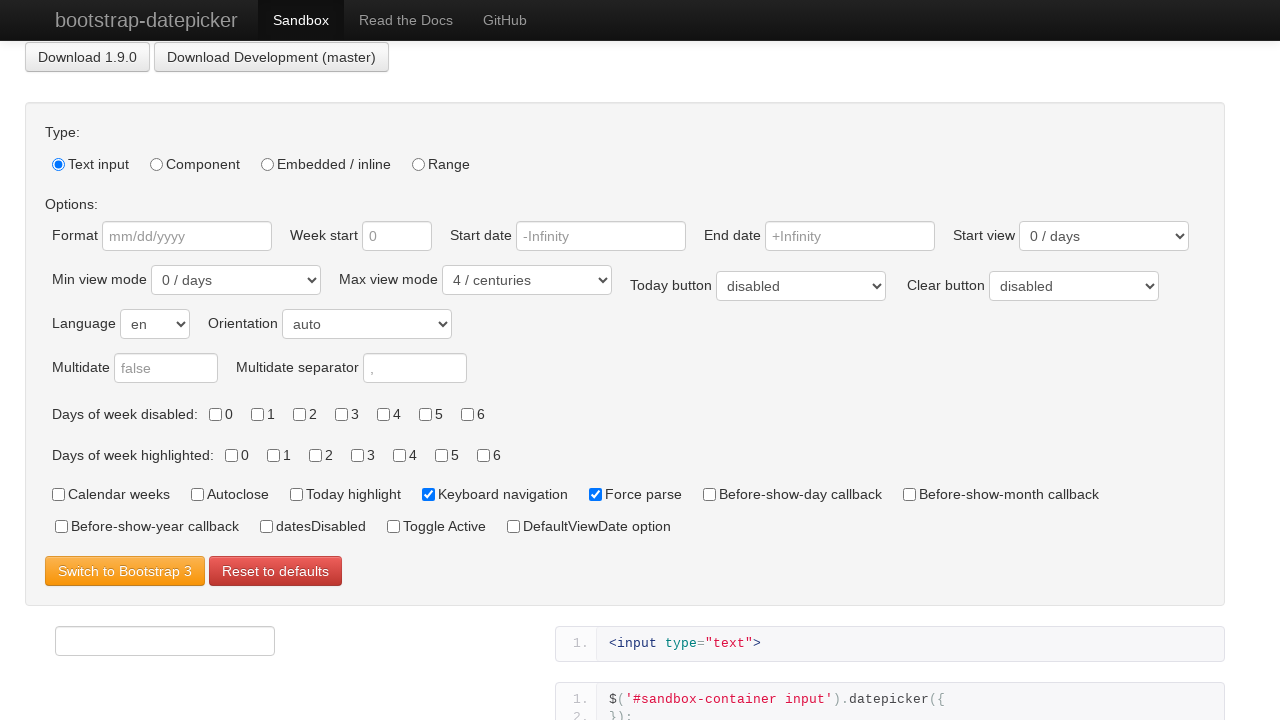